Verifies that the BrowserStack homepage has the correct title

Starting URL: https://www.browserstack.com/

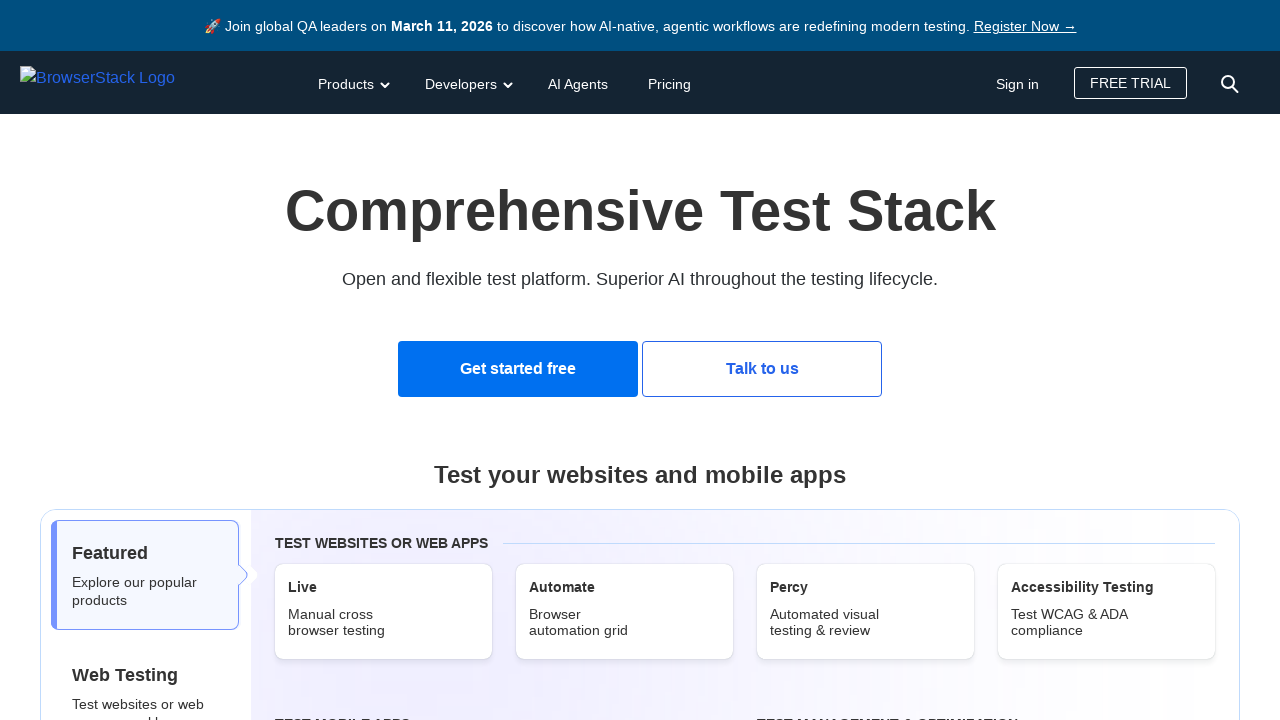

Navigated to BrowserStack homepage
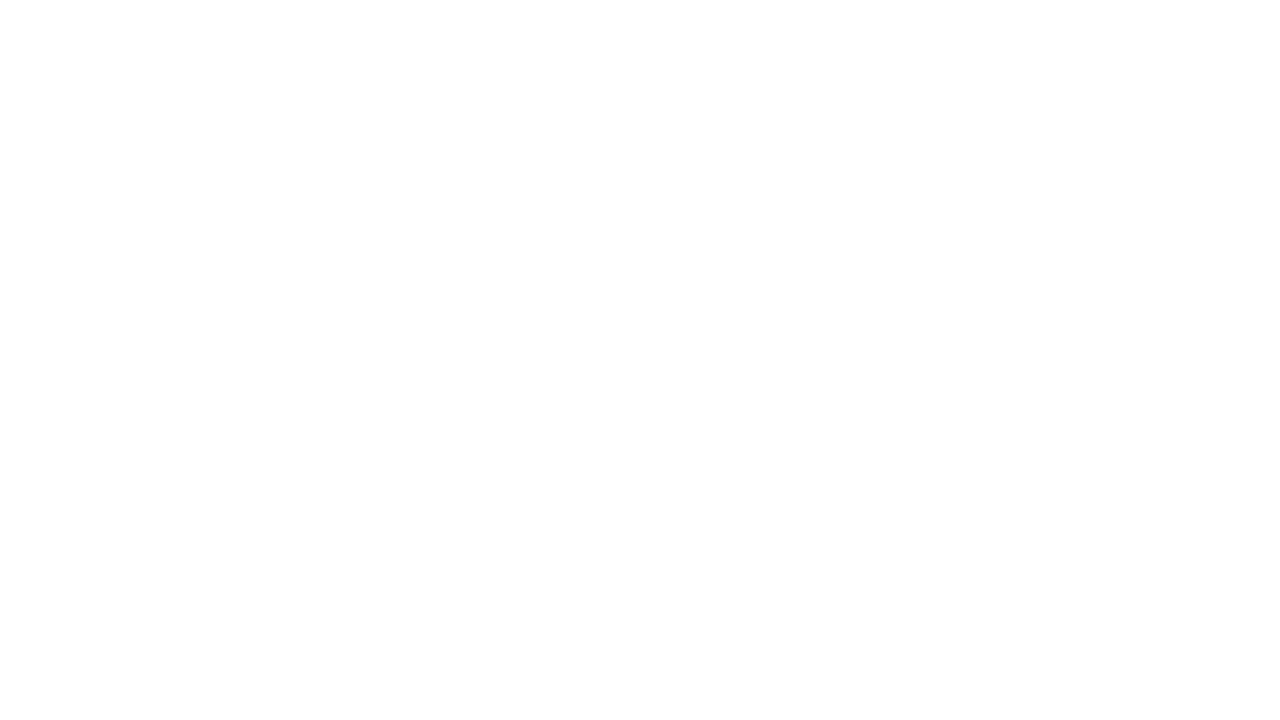

Verified page title is correct: 'Most Reliable App & Cross Browser Testing Platform | BrowserStack'
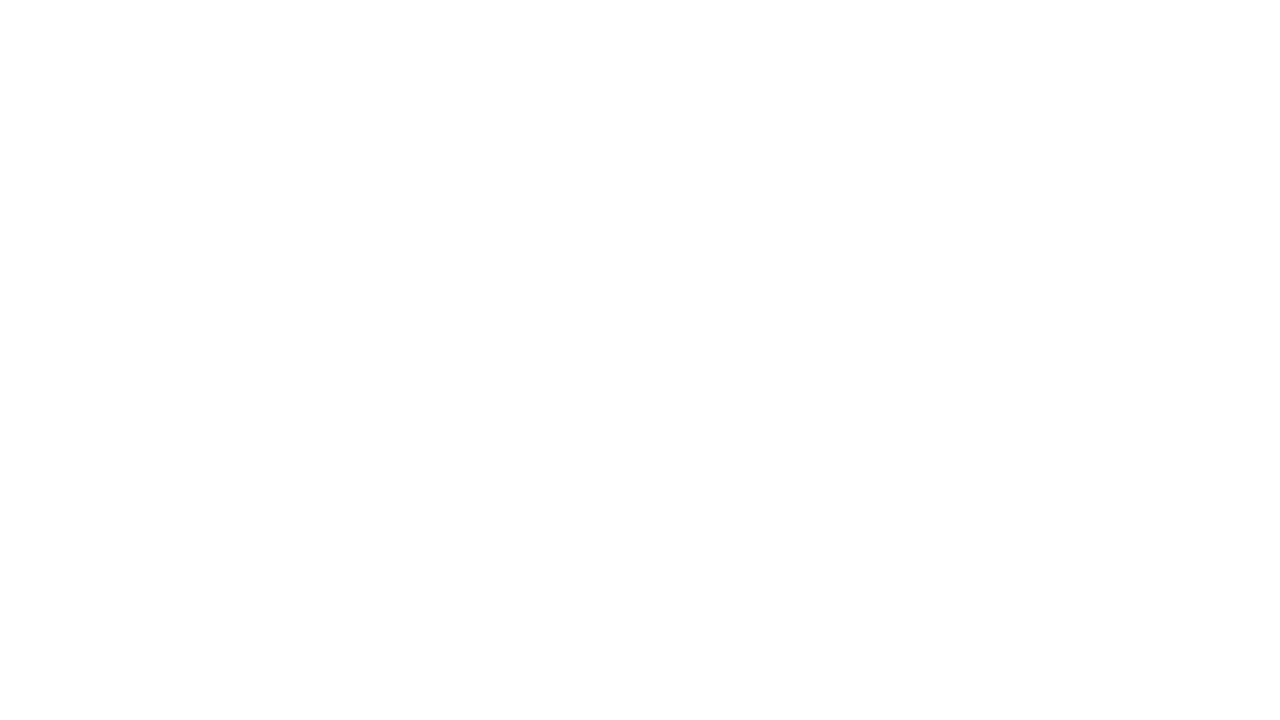

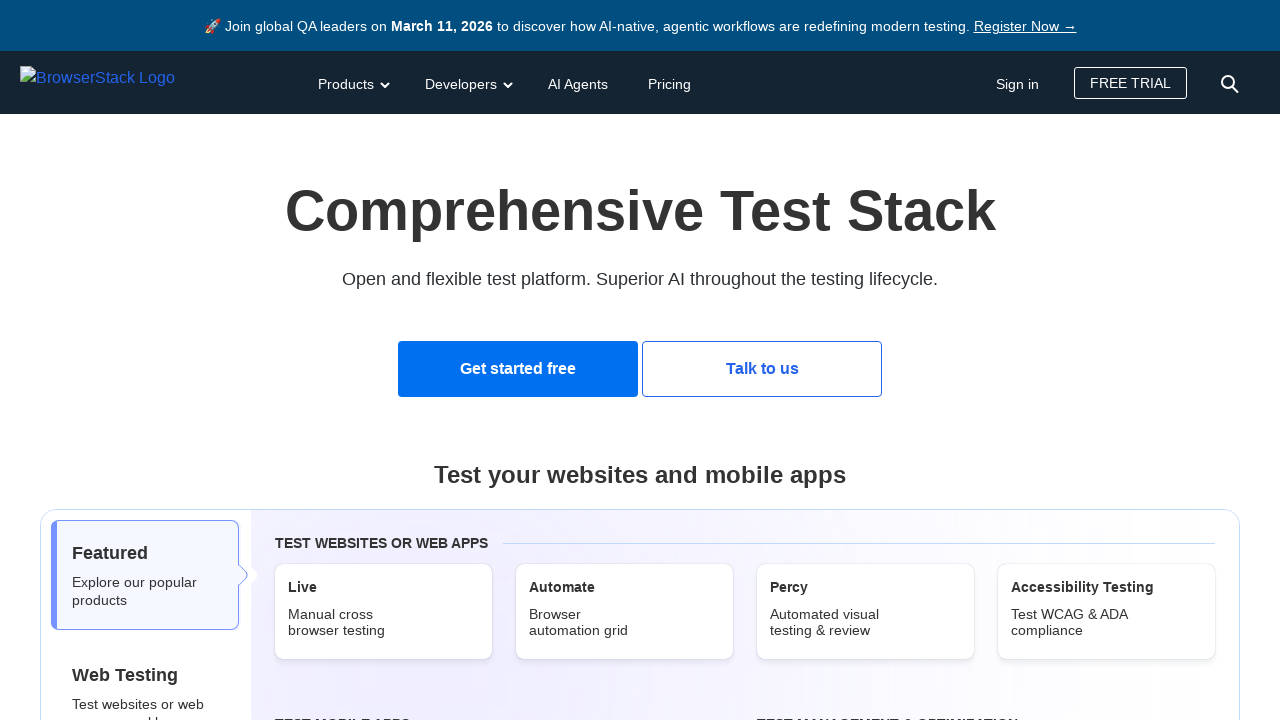